Tests a progress bar functionality by clicking the Start button, waiting for the progress to complete (when button text changes back to "Start"), and then clicking the Reset button

Starting URL: https://demoapps.qspiders.com/ui/progress?sublist=0

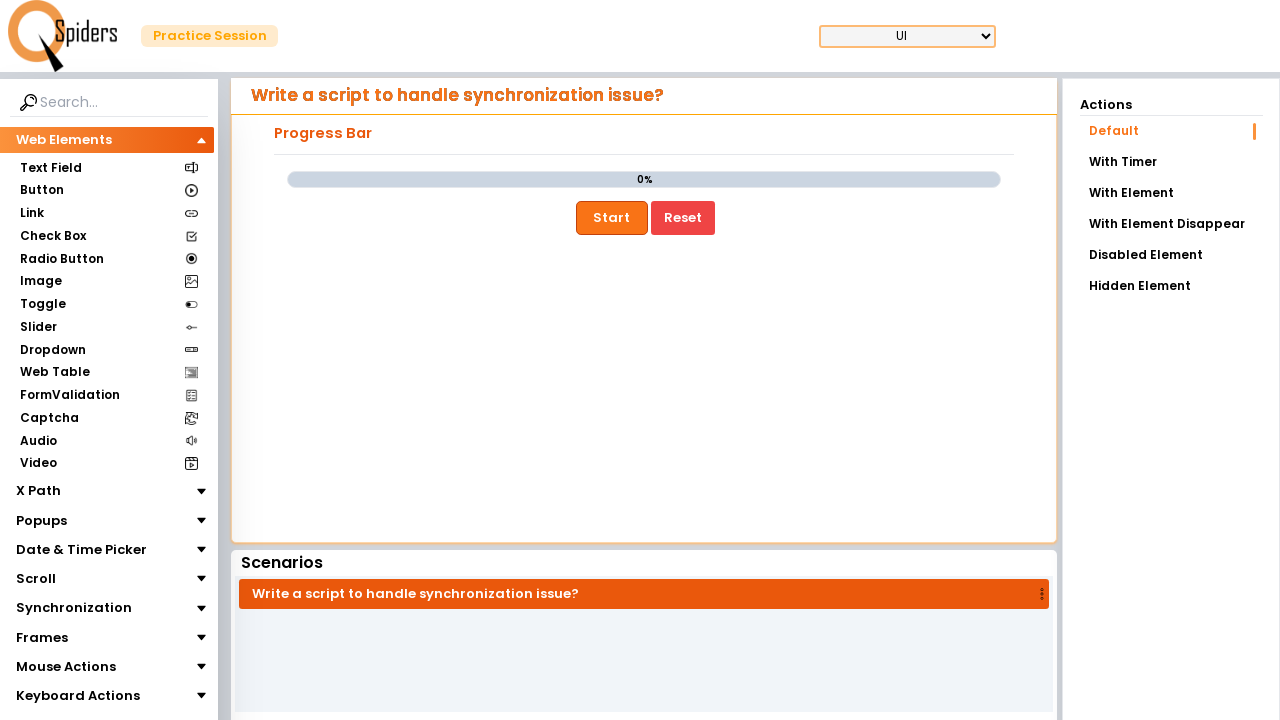

Navigated to progress bar test page
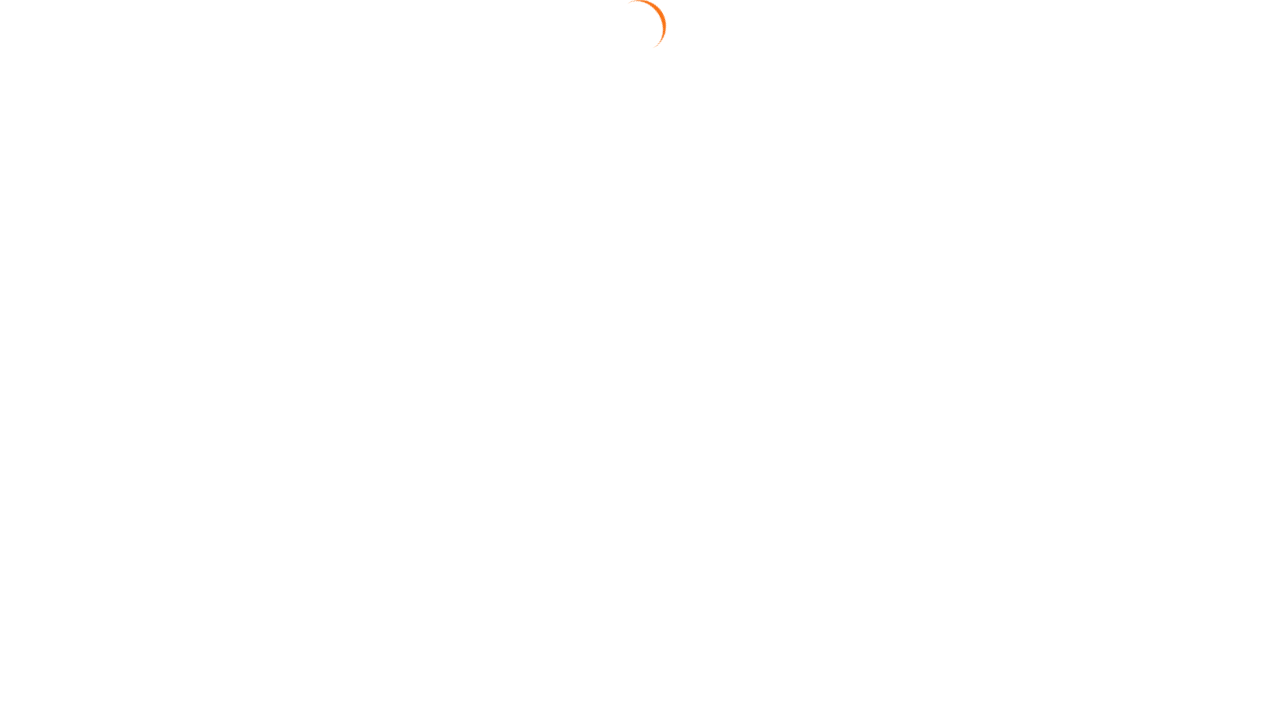

Clicked the Start button to begin progress at (614, 218) on xpath=//button[text()='Start']
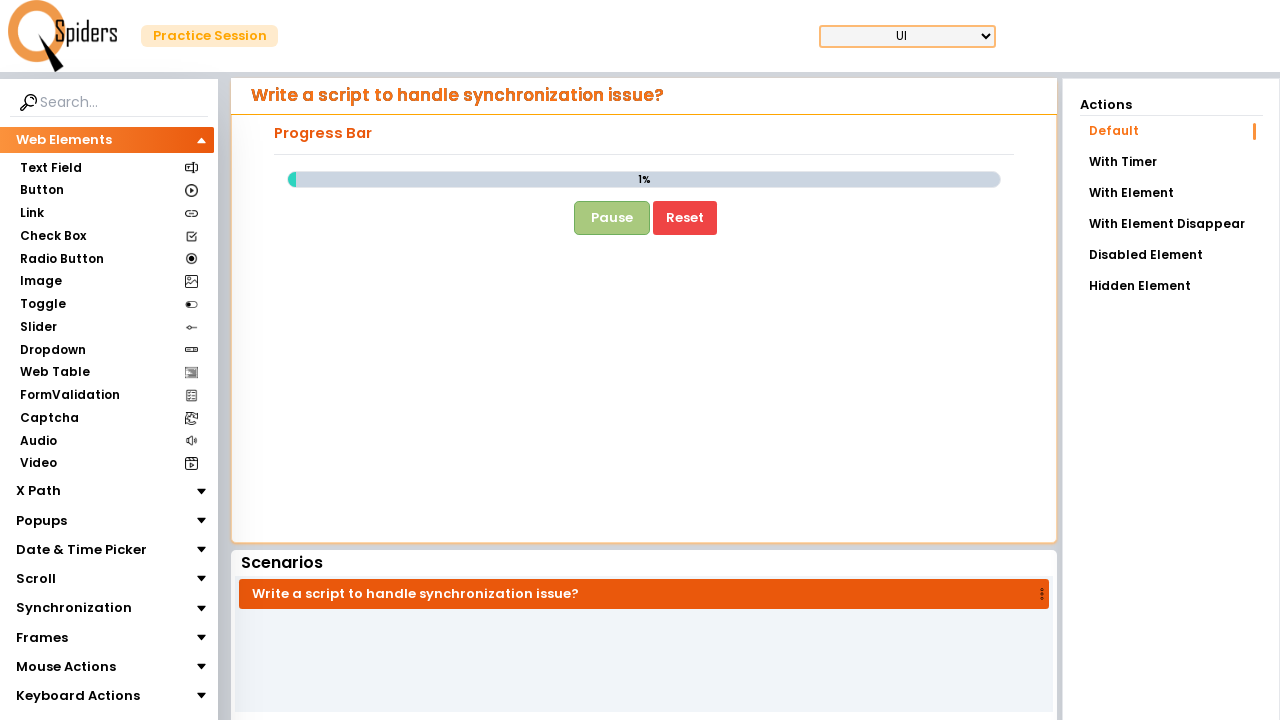

Progress bar completed and Start button text returned
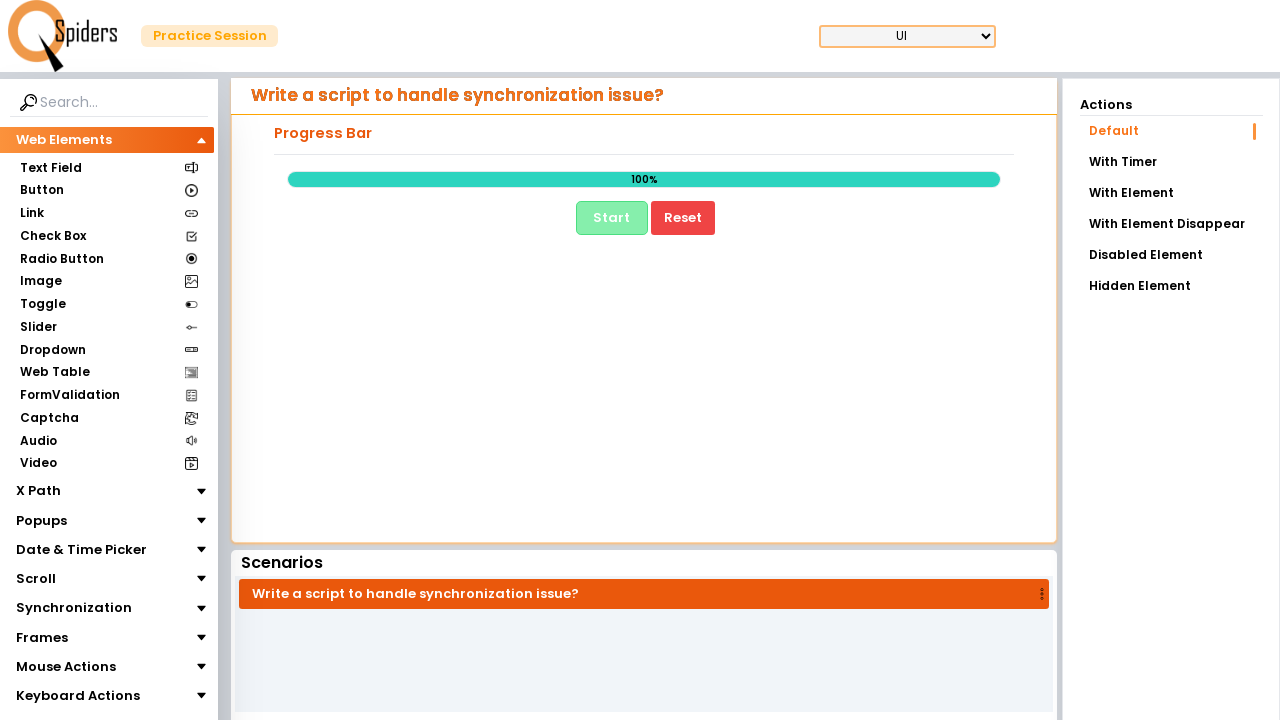

Clicked the Reset button at (683, 218) on xpath=//button[text()='Reset']
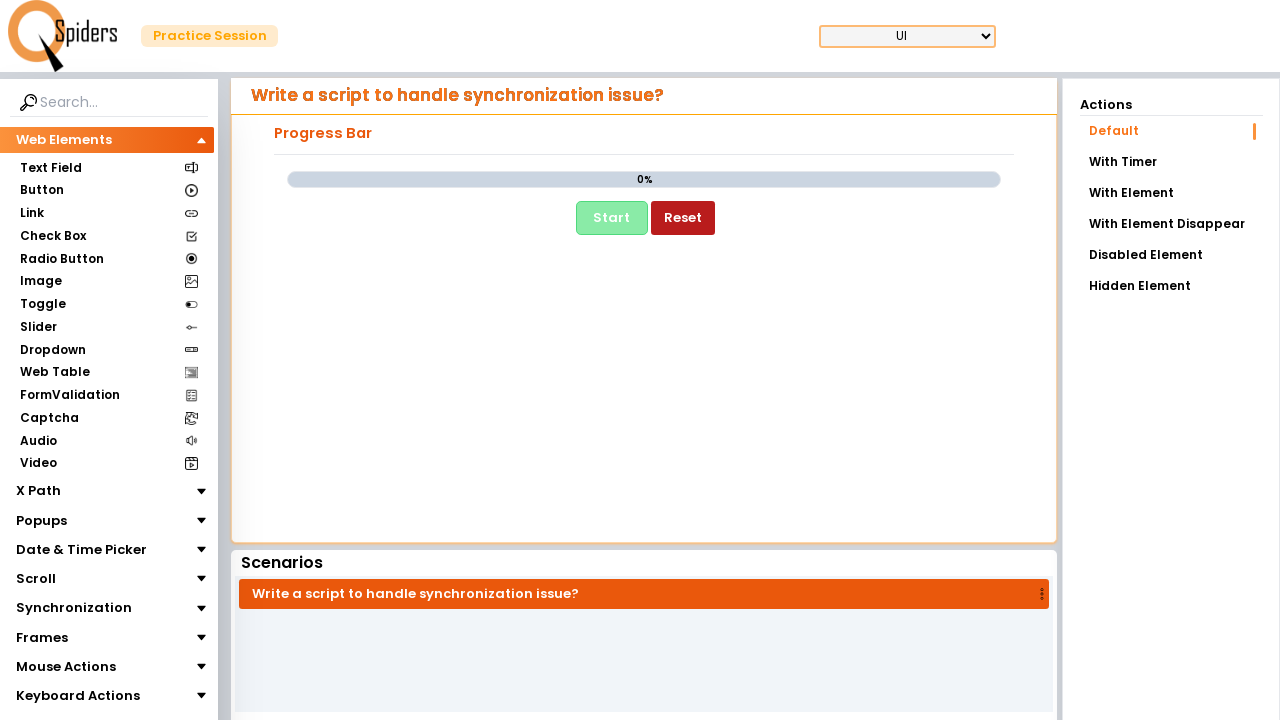

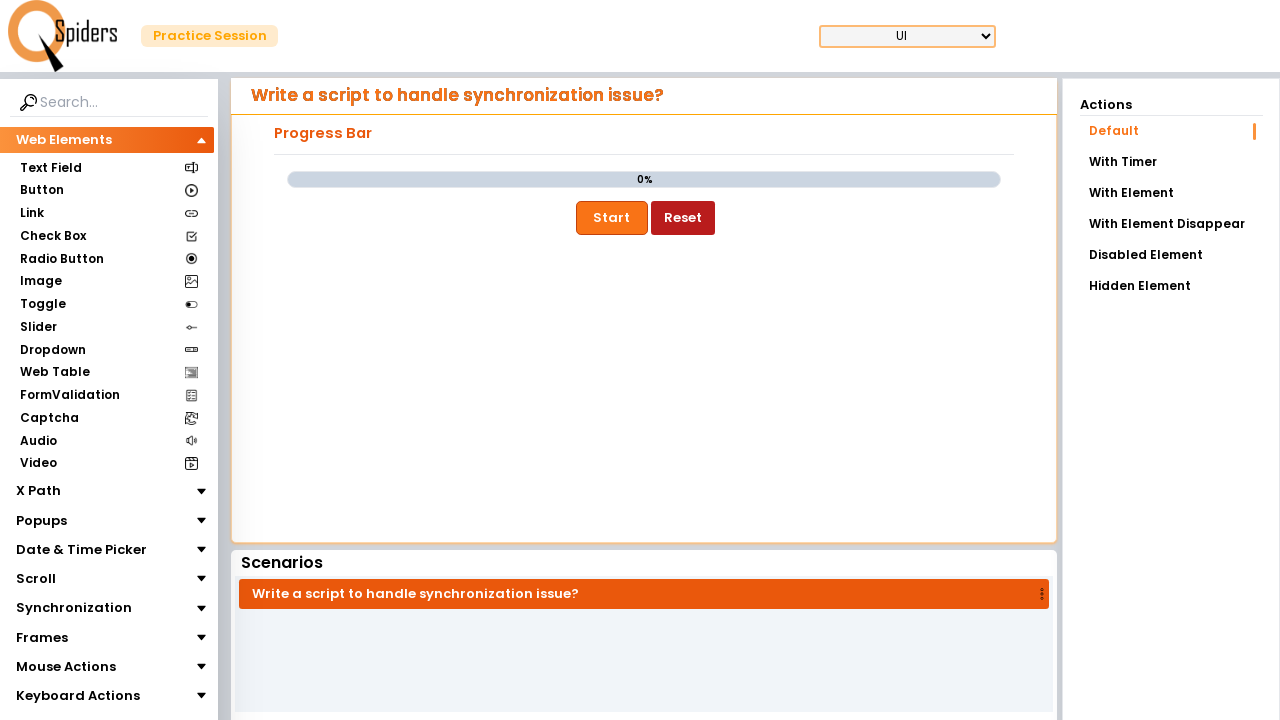